Tests a wait functionality by clicking a verify button and checking for a successful message

Starting URL: http://suninjuly.github.io/wait1.html

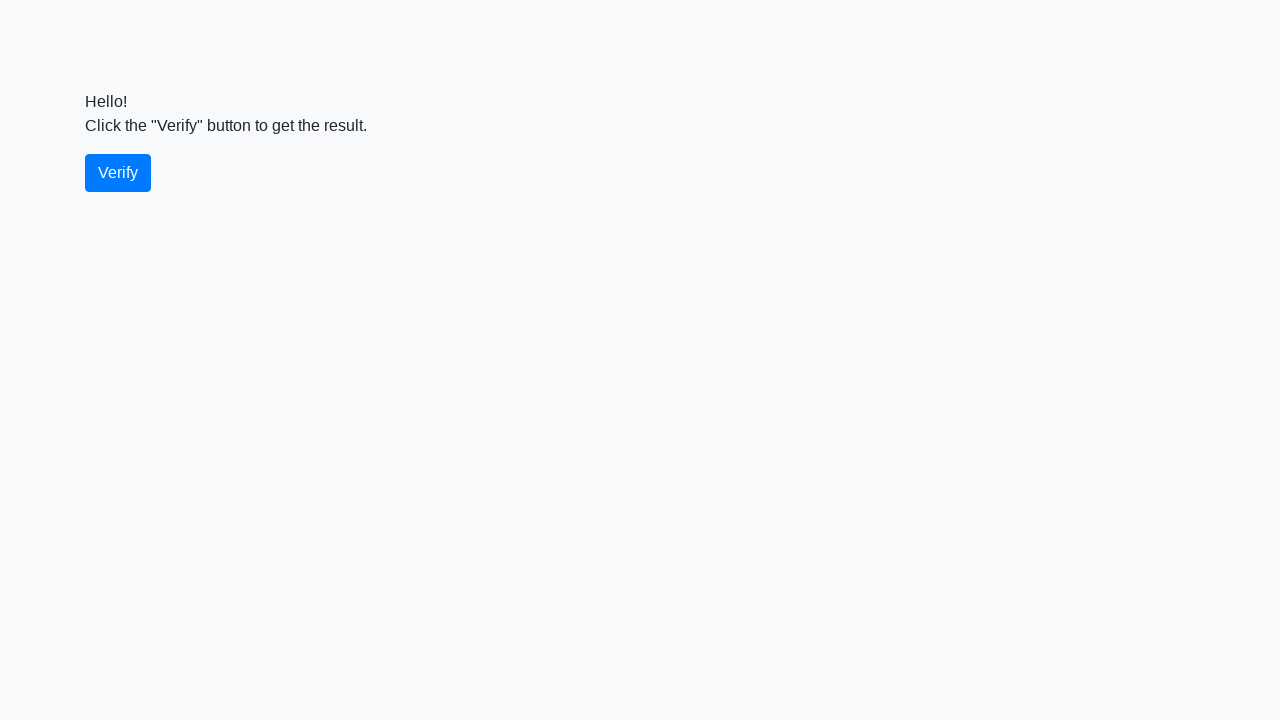

Clicked the verify button at (118, 173) on #verify
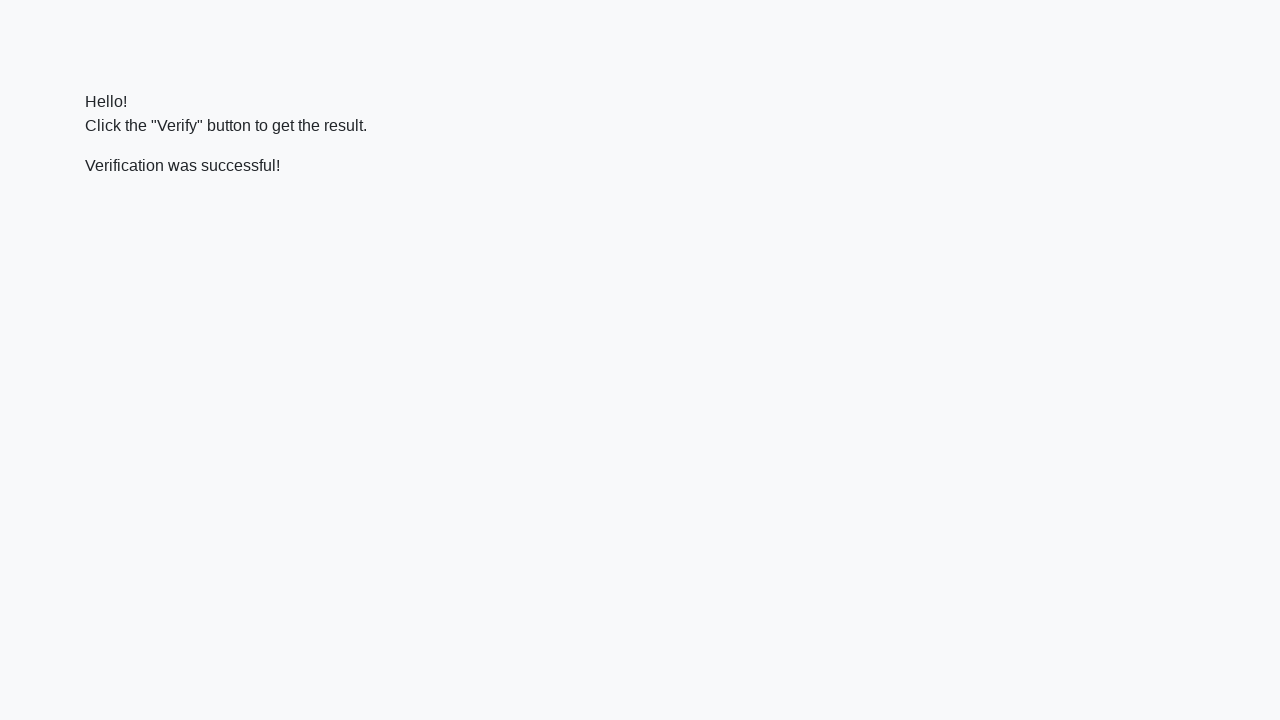

Wait for verify message element to appear
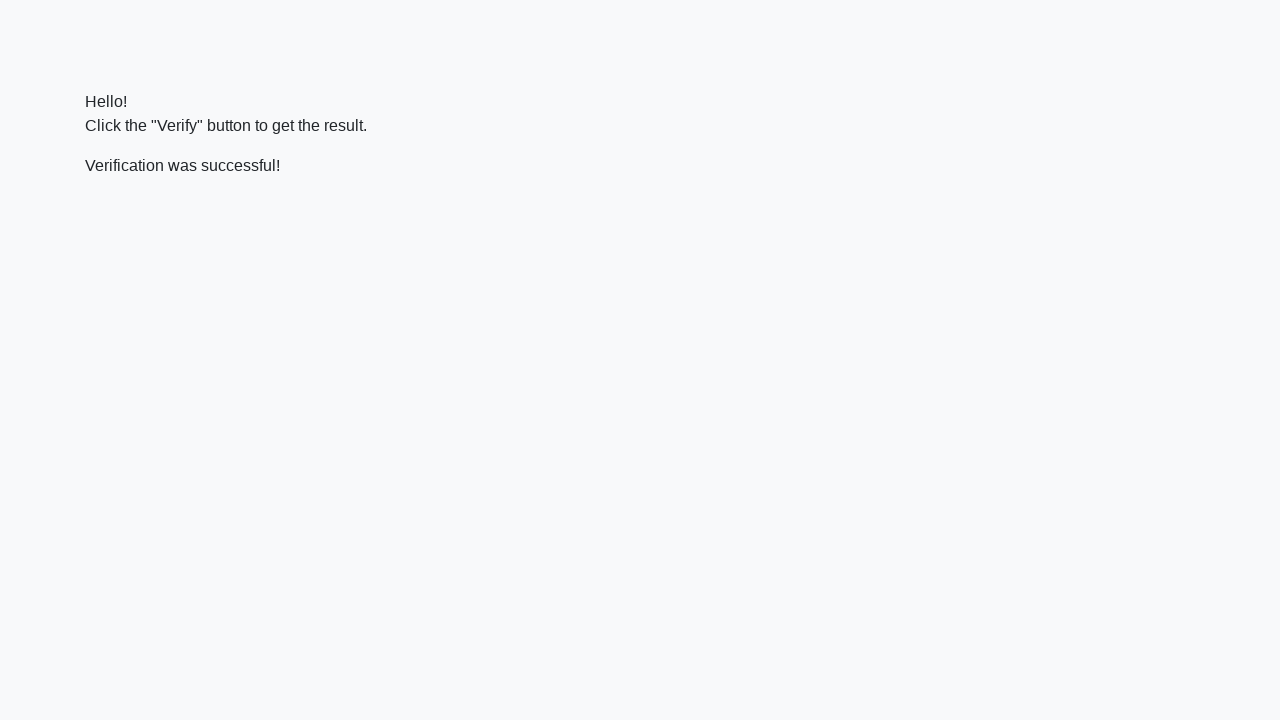

Verified that success message contains 'successful'
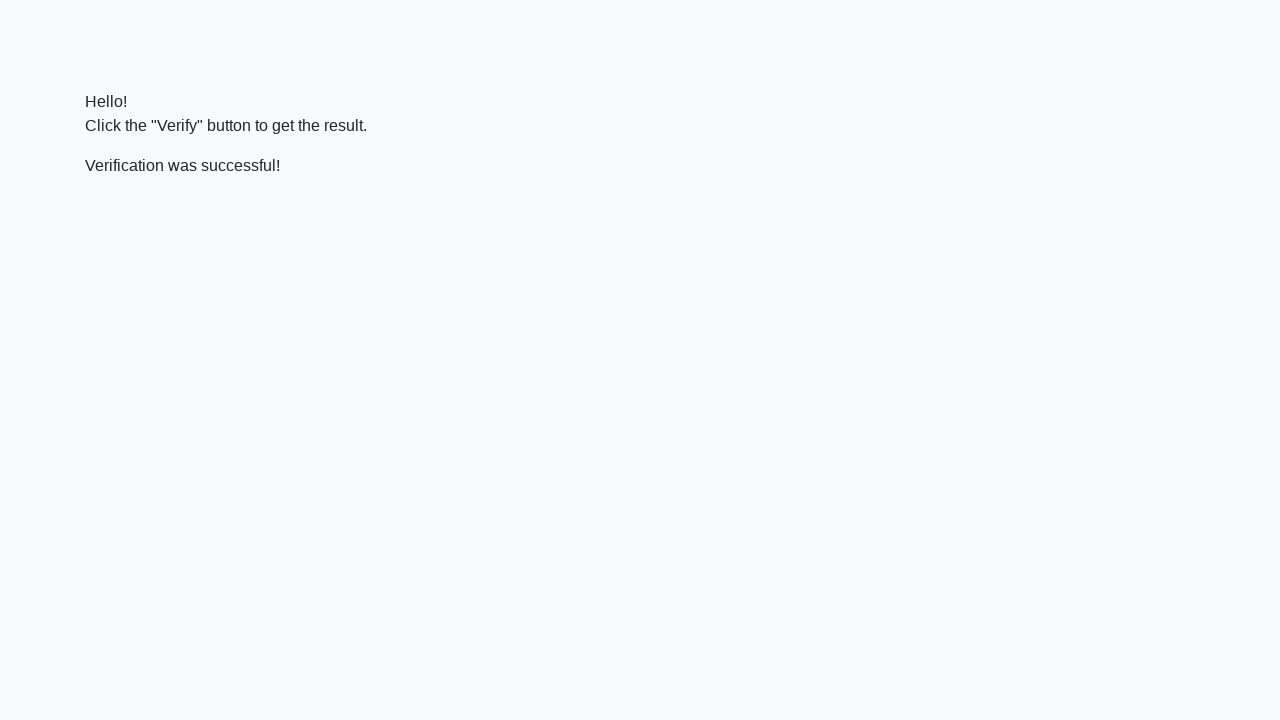

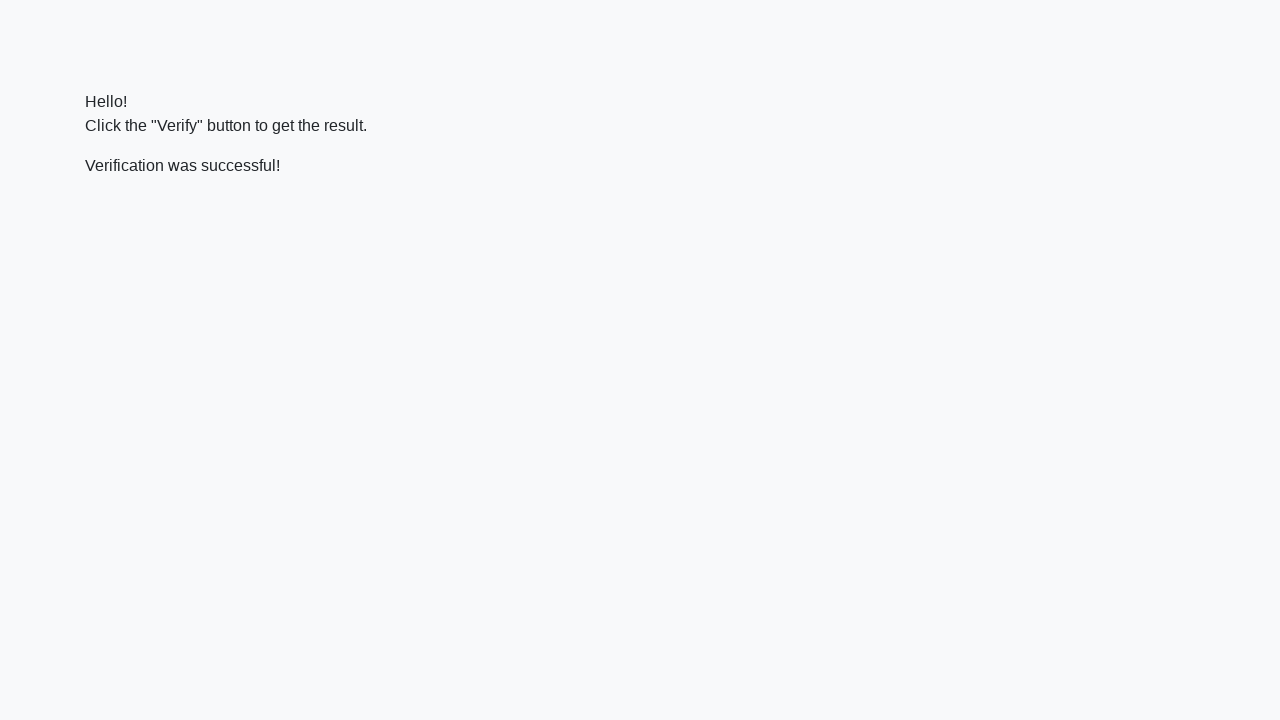